Tests iframe handling by switching into an iframe, clicking the mobile menu toggler, selecting a menu item, and switching back to the parent frame.

Starting URL: https://www.globalsqa.com/demo-site/frames-and-windows/#iFrame

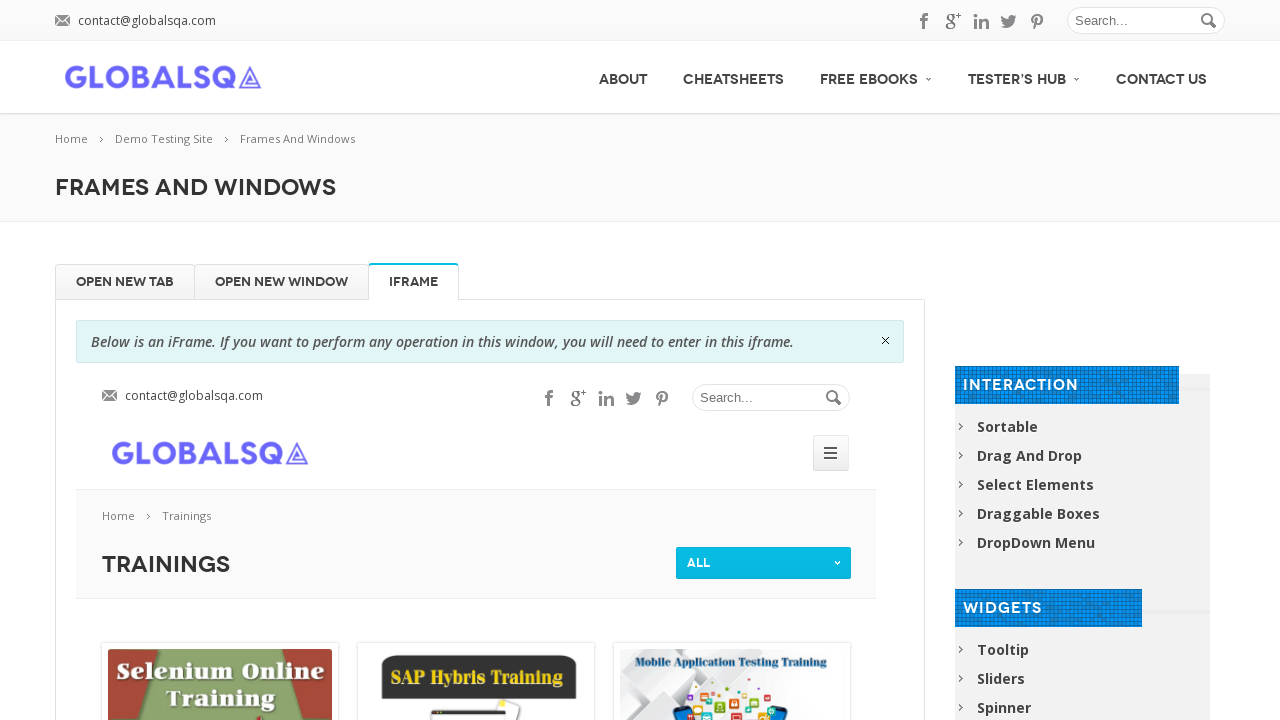

Located iframe with name 'globalSqa'
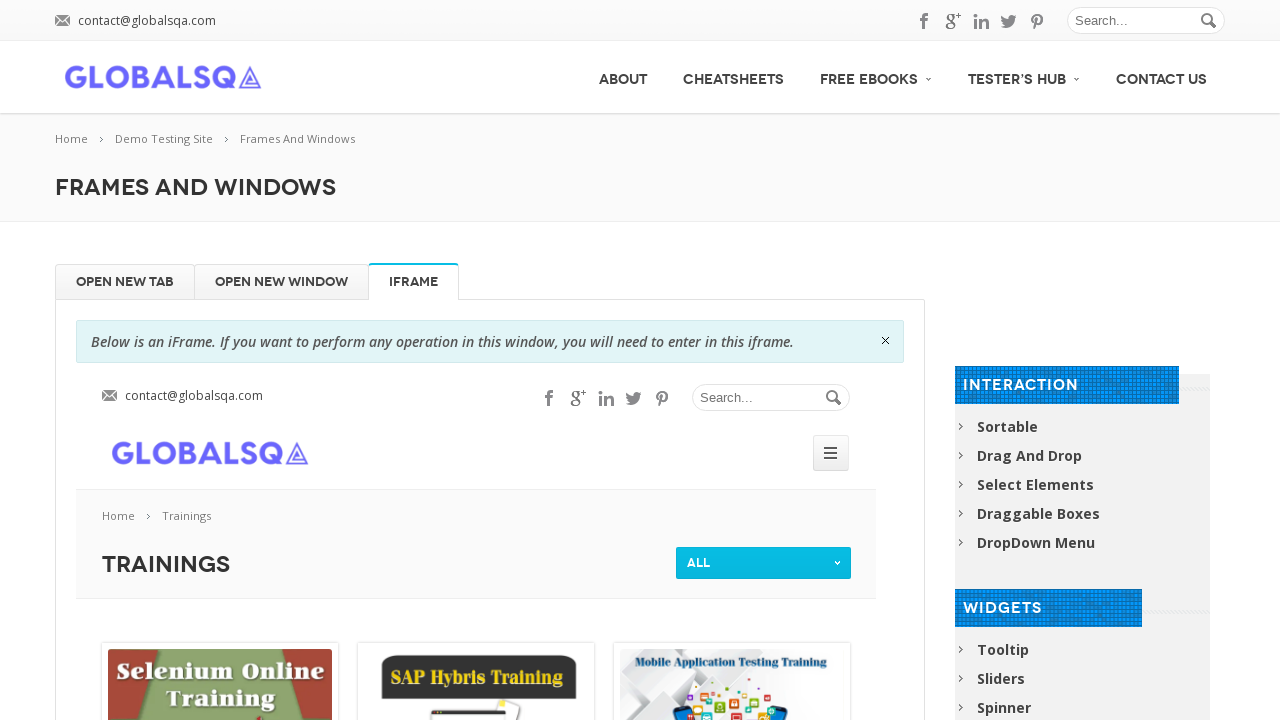

Clicked mobile menu toggler inside iframe at (831, 453) on iframe[name='globalSqa'] >> internal:control=enter-frame >> #mobile_menu_toggler
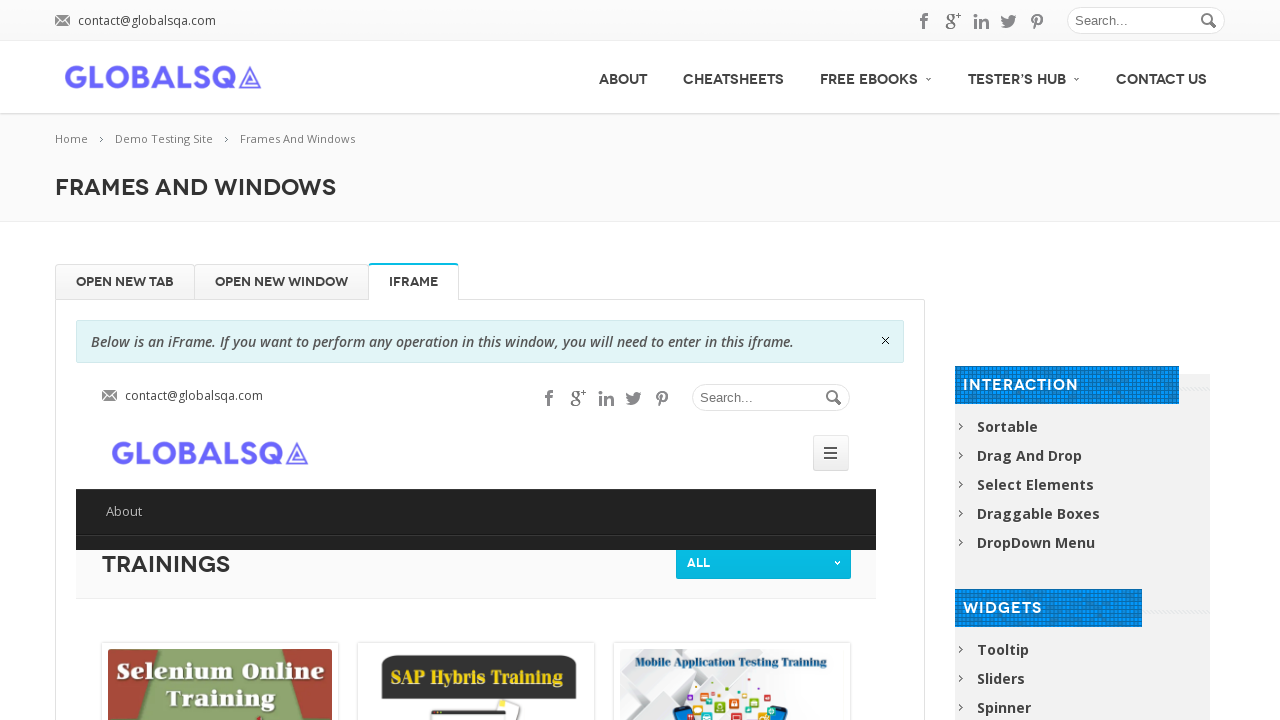

Waited 1000ms for menu to appear
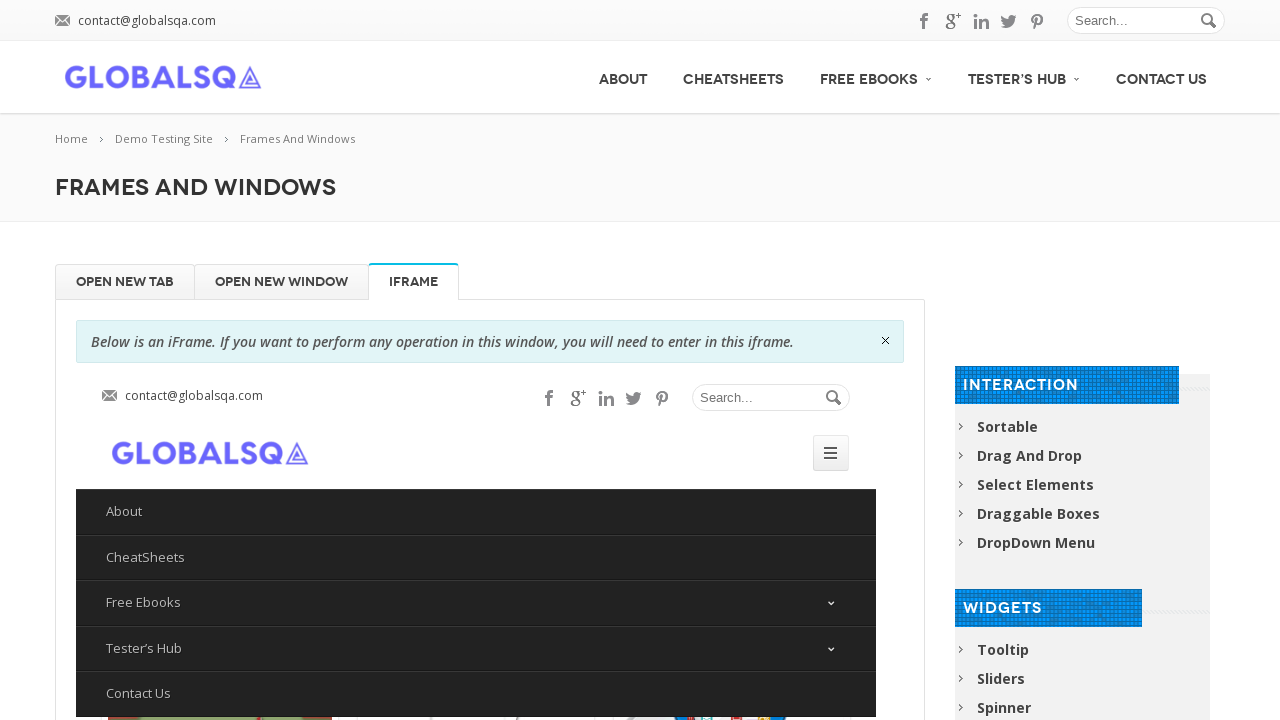

Clicked first menu item inside iframe at (476, 512) on iframe[name='globalSqa'] >> internal:control=enter-frame >> xpath=//*[@id="mobil
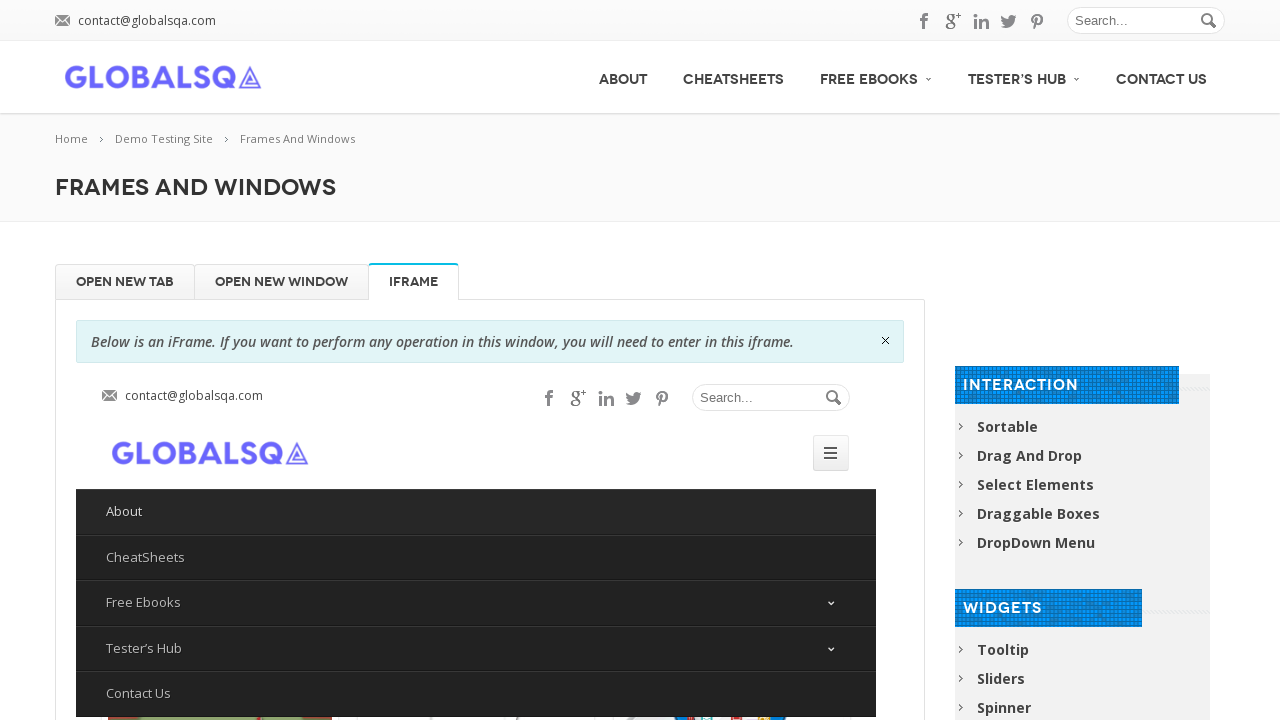

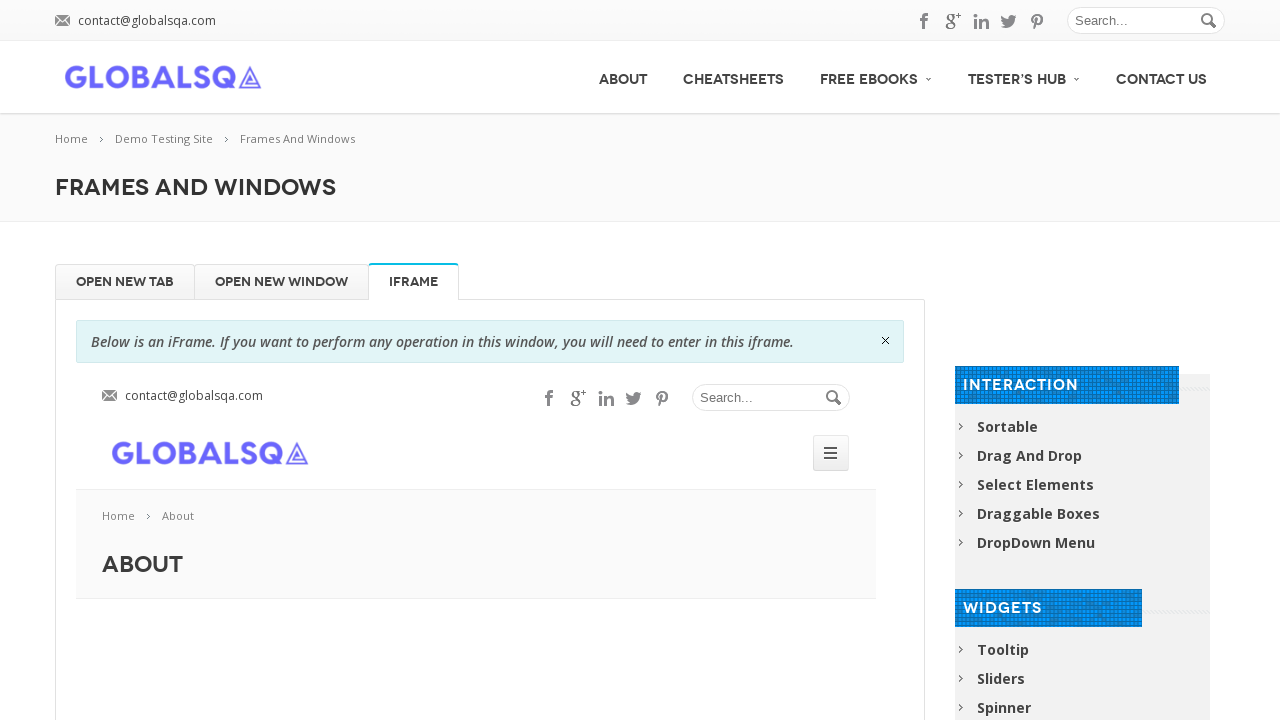